Tests window handling functionality by clicking a link that opens a new window, switching between parent and child windows, and extracting text from both windows

Starting URL: https://the-internet.herokuapp.com/windows

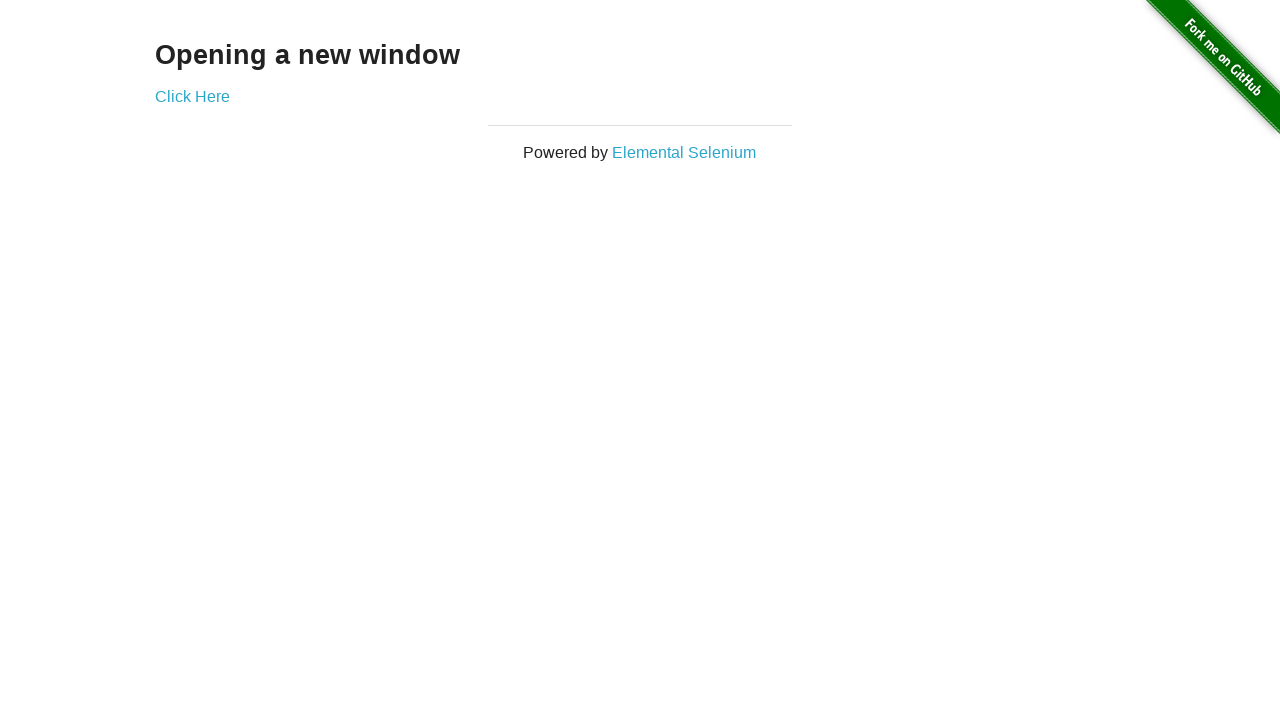

Clicked 'Click Here' link to open new window at (192, 96) on a:text('Click Here')
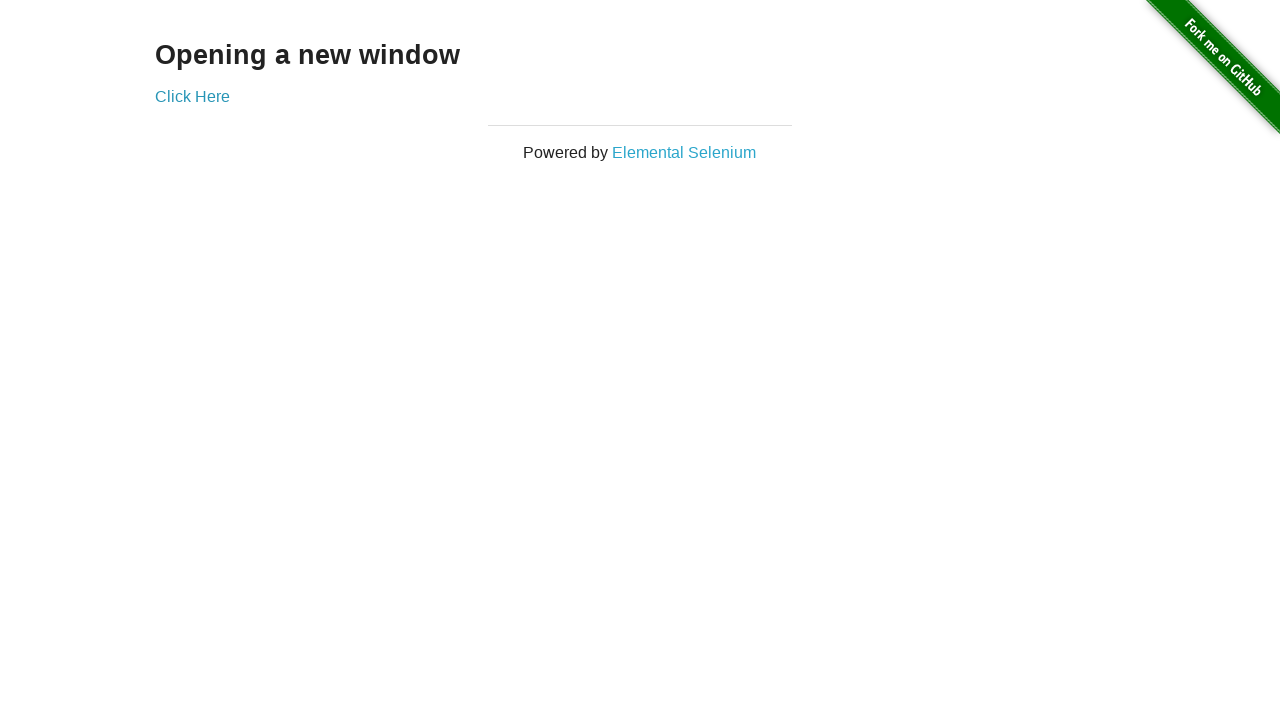

New window opened and captured
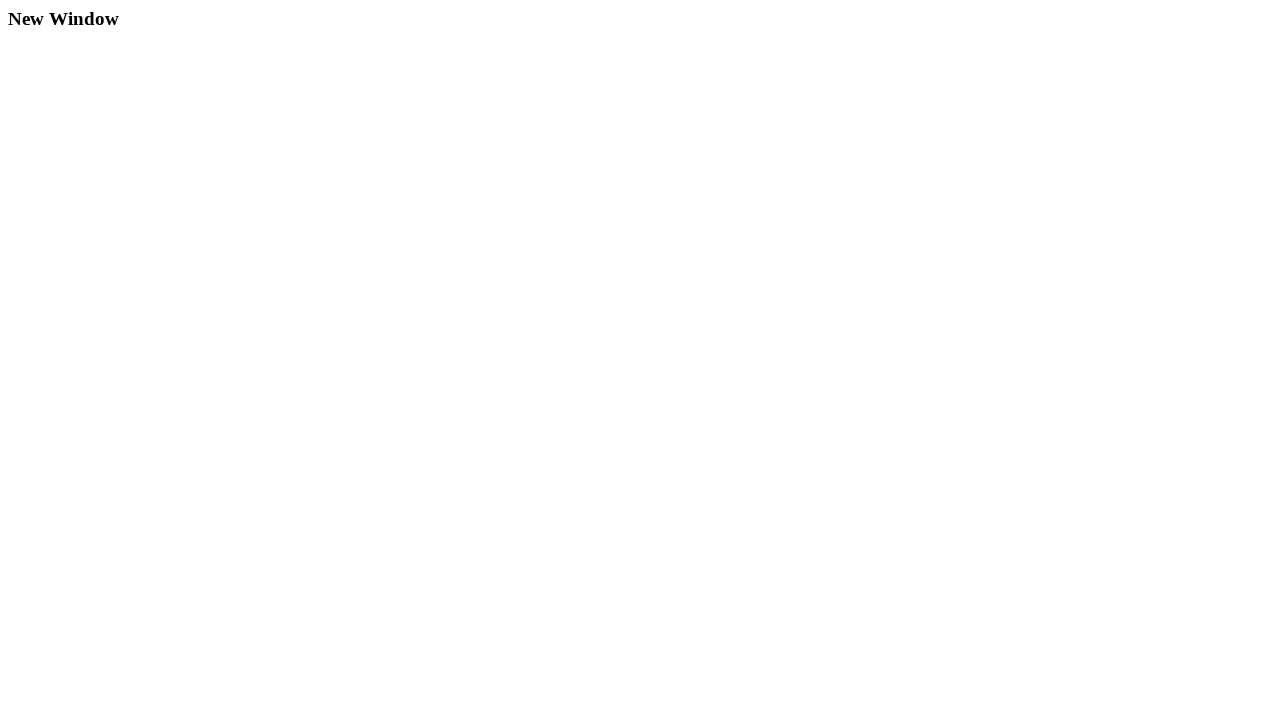

Extracted text from child window: New Window
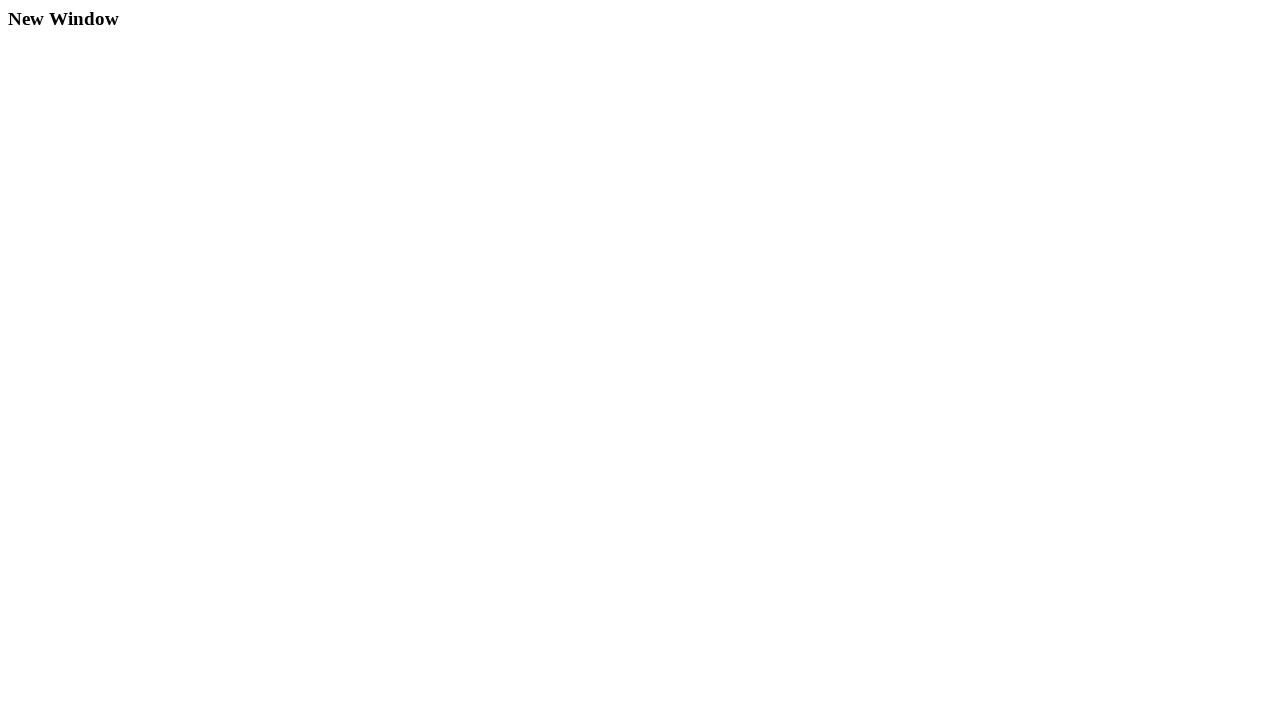

Extracted text from parent window: Opening a new window
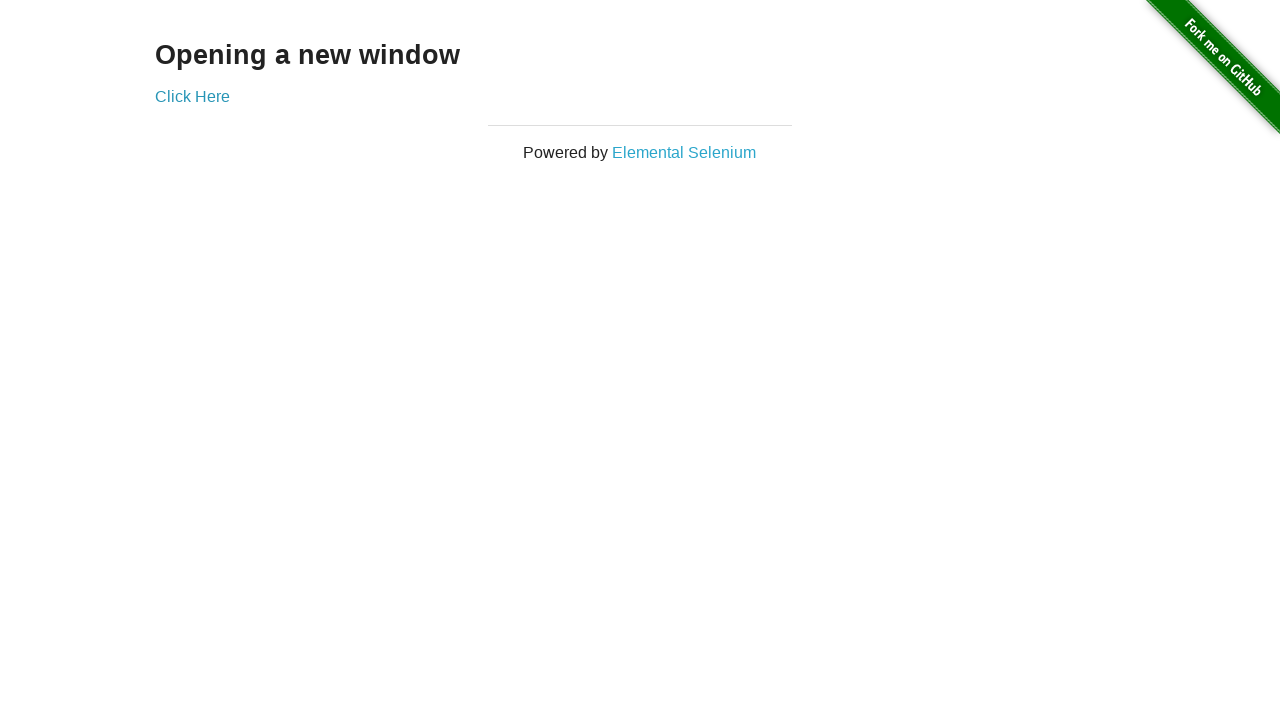

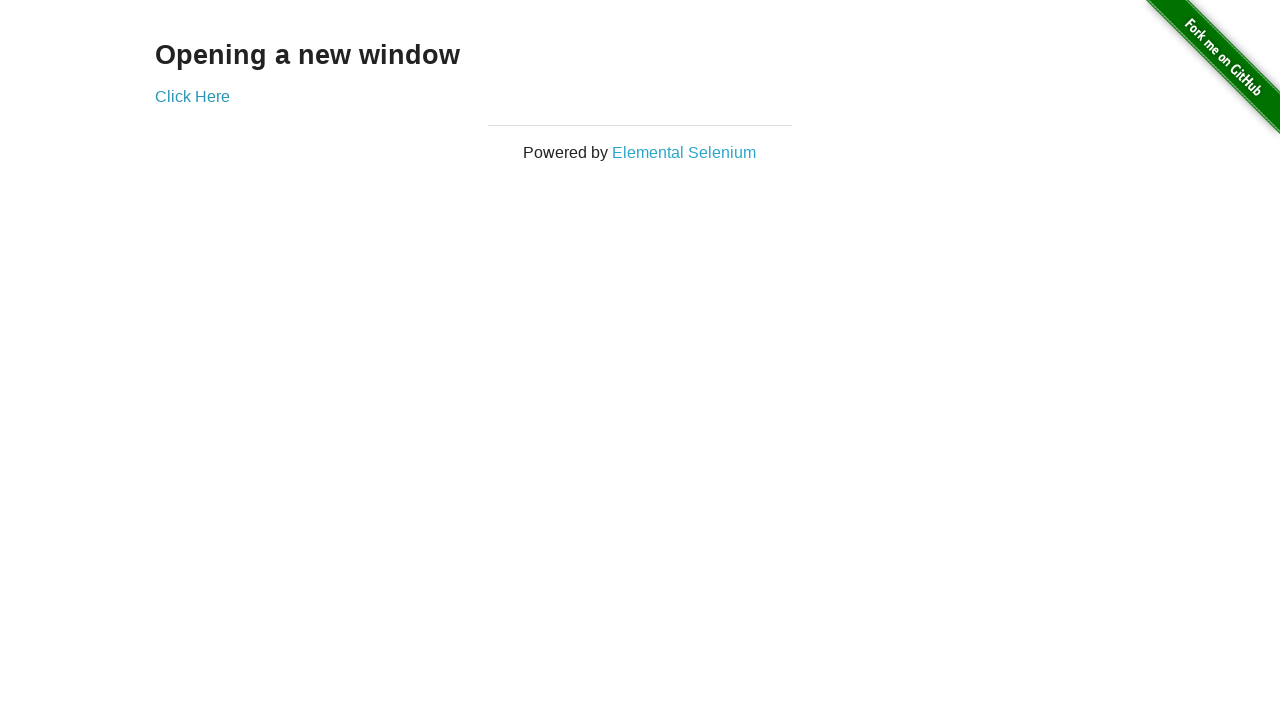